Tests custom radio and checkbox controls in a Google Form by selecting city options

Starting URL: https://docs.google.com/forms/d/e/1FAIpQLSfiypnd69zhuDkjKgqvpID9kwO29UCzeCVrGGtbNPZXQok0jA/viewform

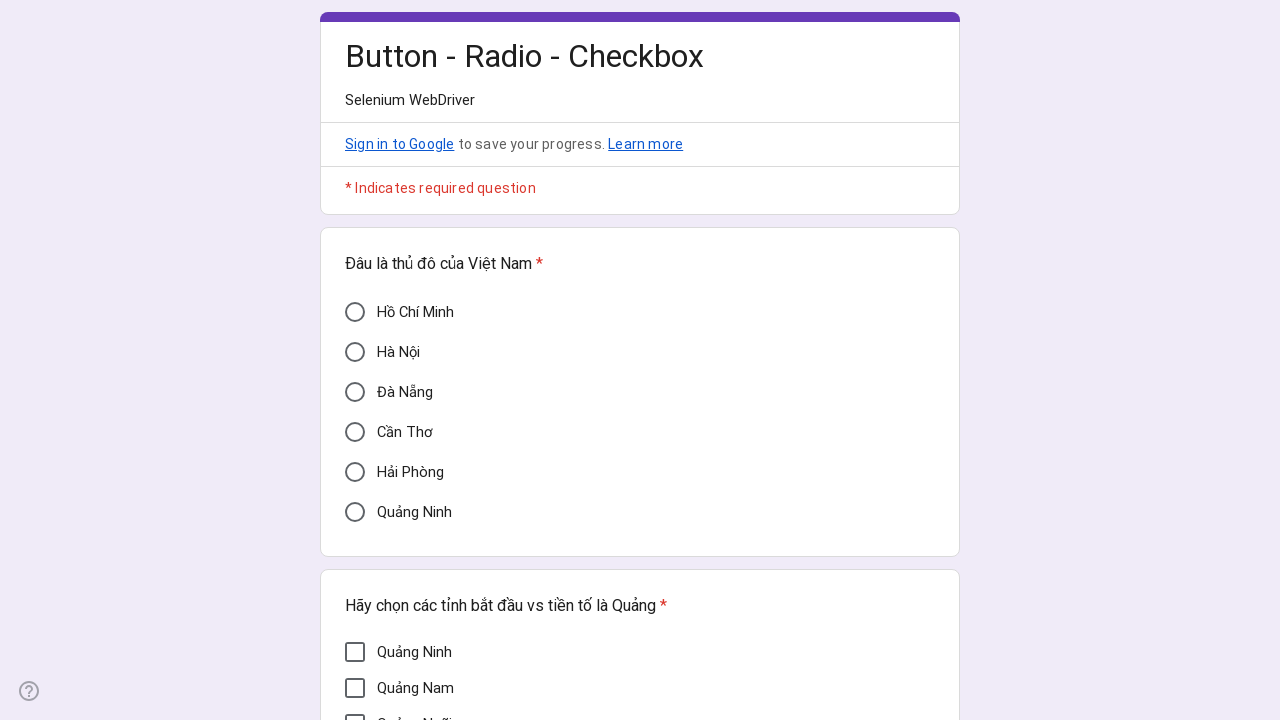

Form loaded - Hải Phòng radio button selector appeared
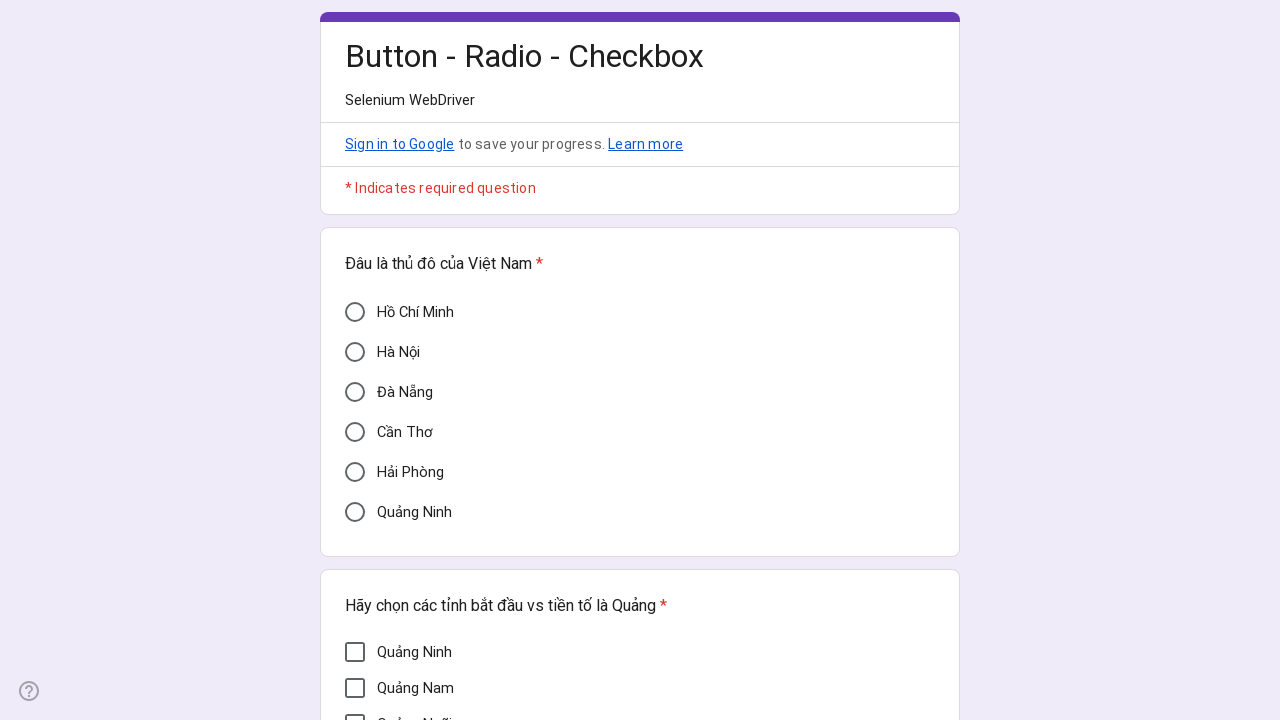

Clicked Hải Phòng city radio button at (355, 472) on div[aria-label='Hải Phòng']
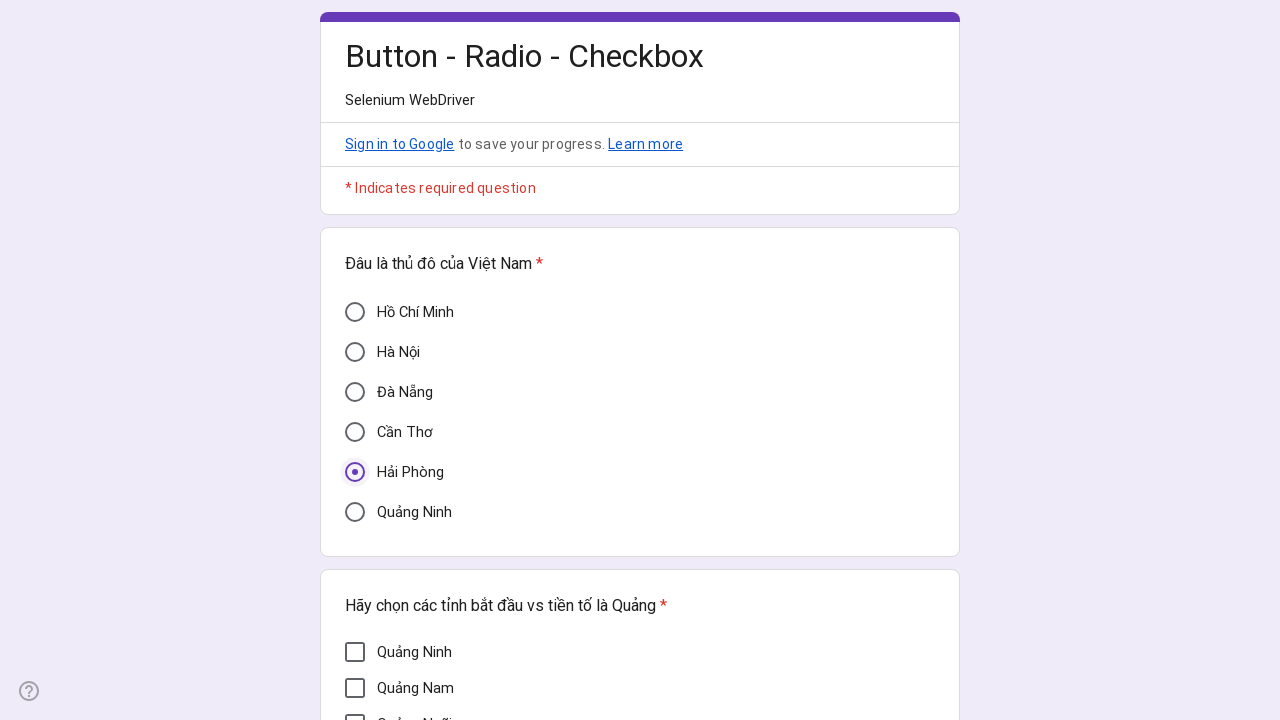

Waited 1 second after selecting Hải Phòng
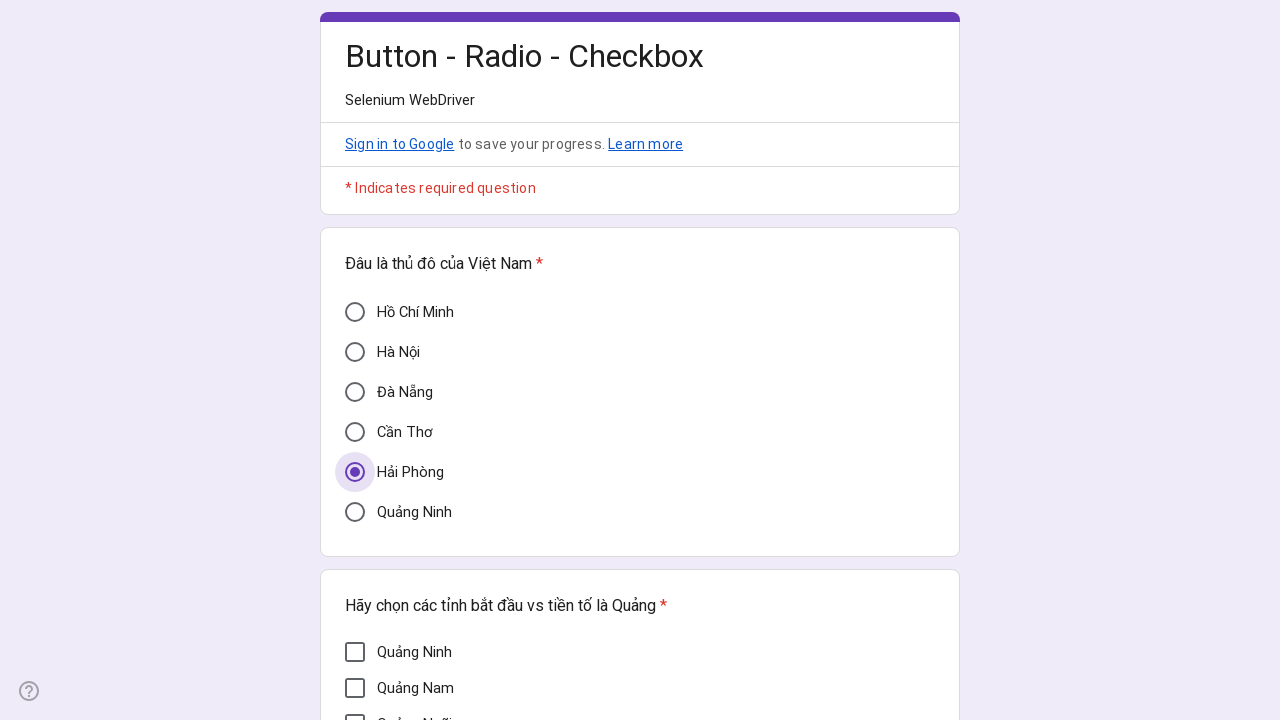

Clicked Quảng Nam city checkbox at (355, 688) on div[aria-label='Quảng Nam']
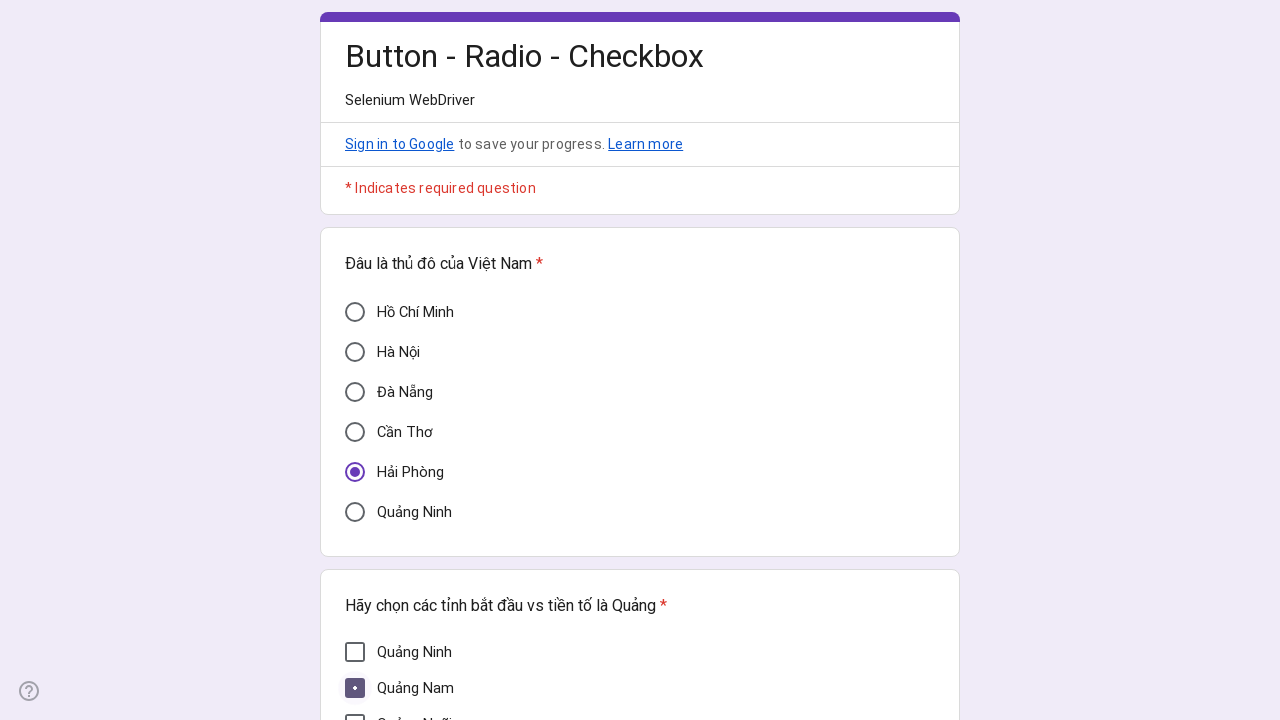

Waited 1 second after selecting Quảng Nam
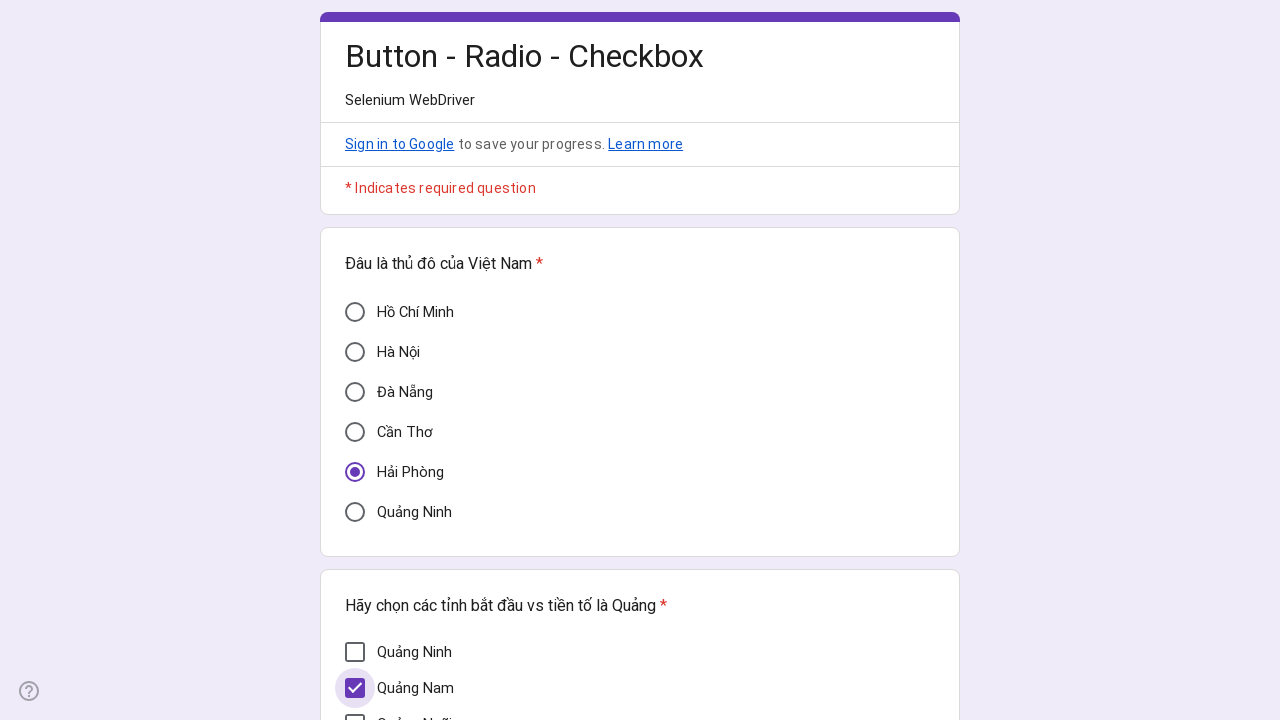

Clicked Quảng Bình city checkbox at (355, 411) on div[aria-label='Quảng Bình']
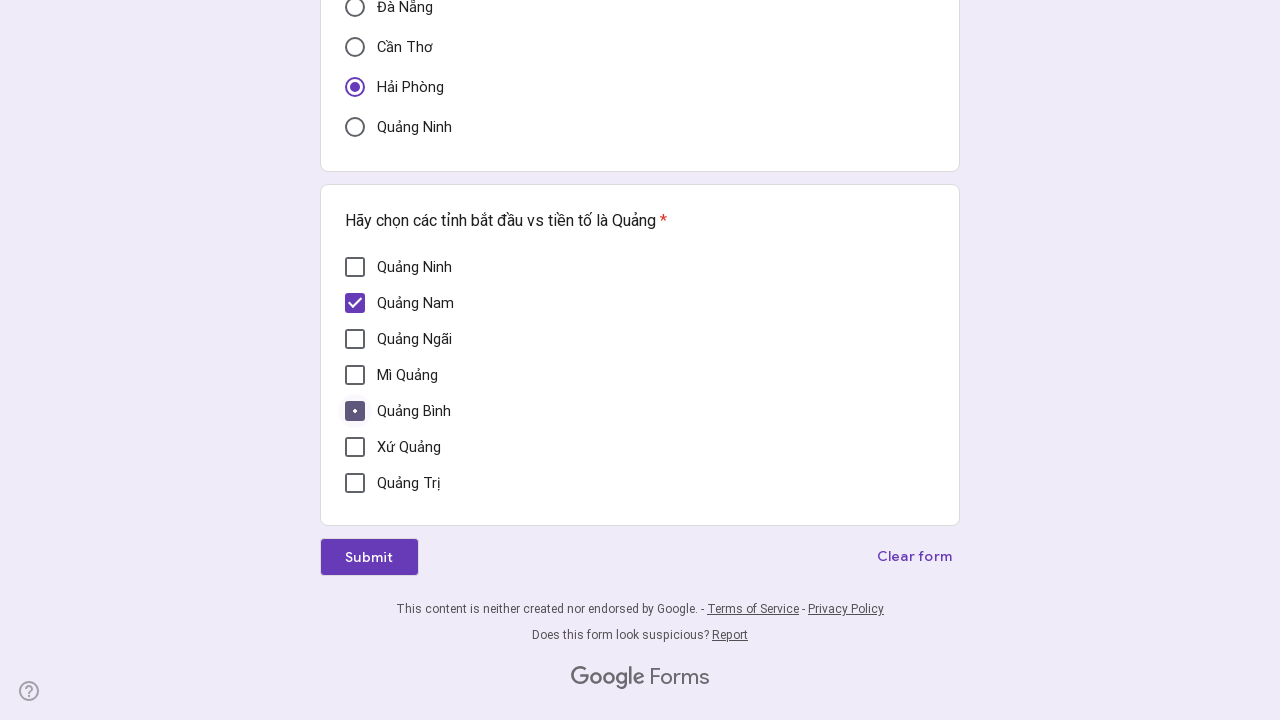

Waited 1 second after selecting Quảng Bình
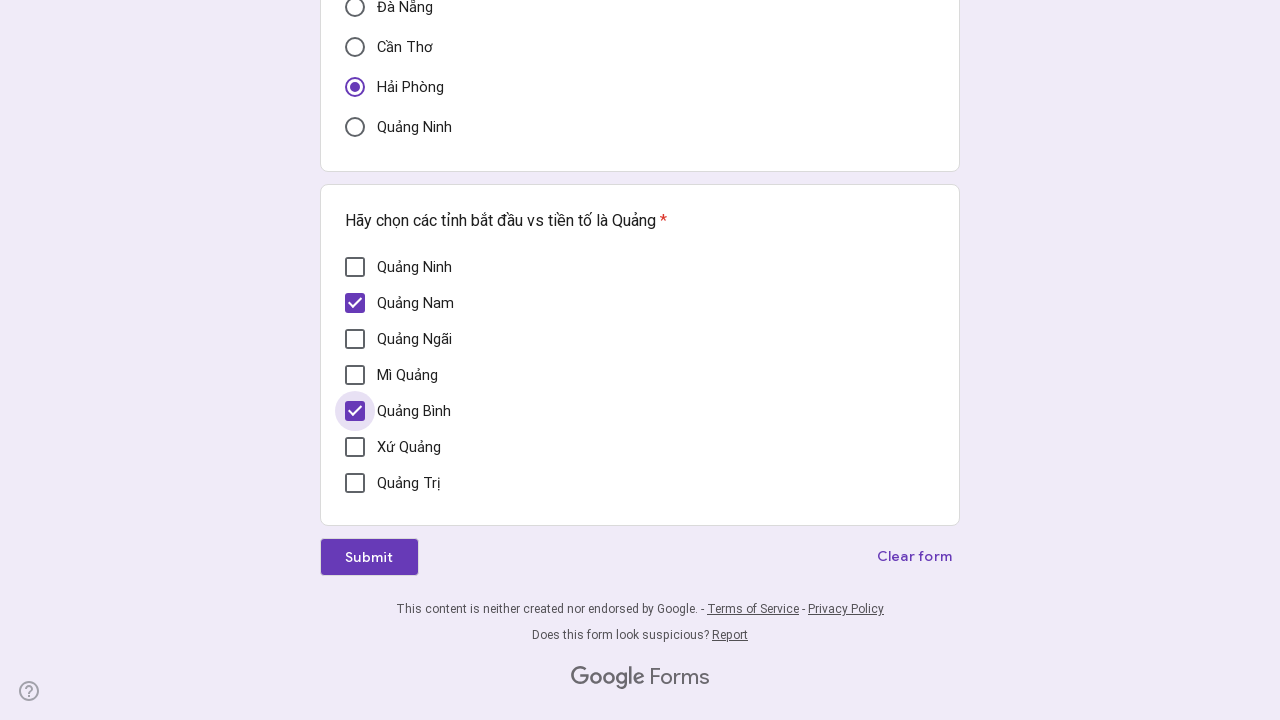

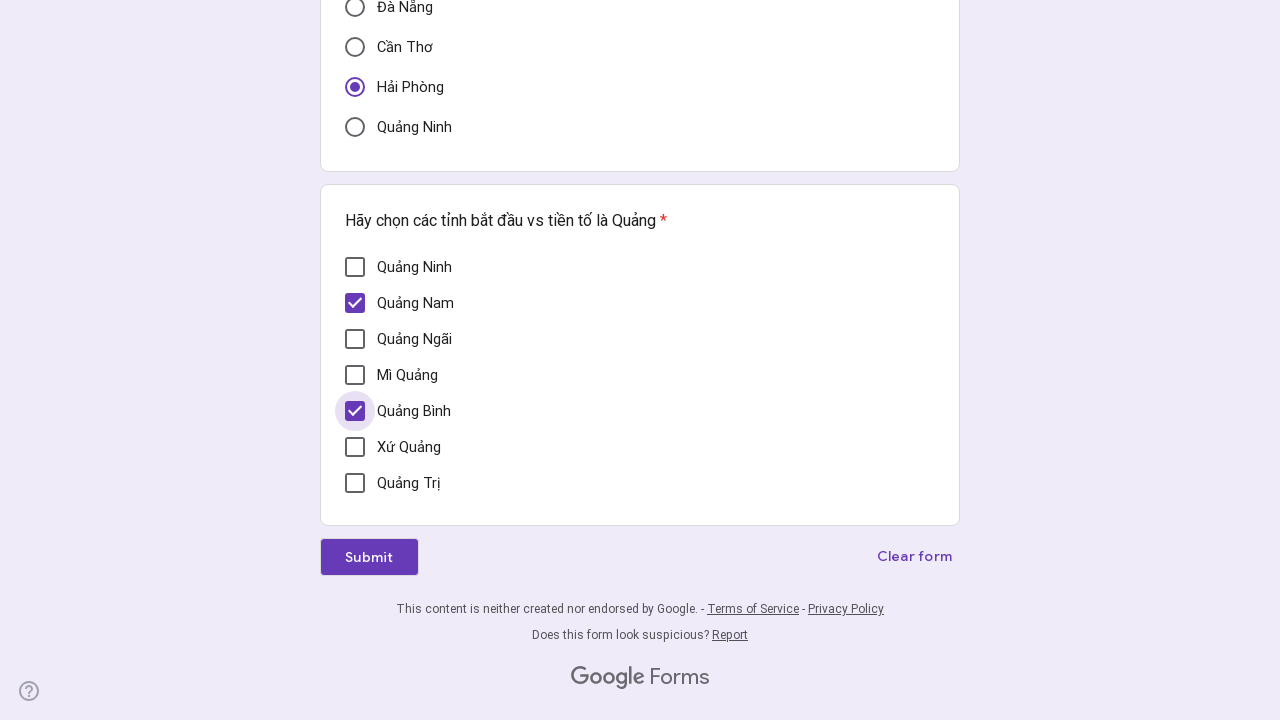